Tests clicking the A/B Testing link and verifies navigation to the correct page

Starting URL: http://the-internet.herokuapp.com/

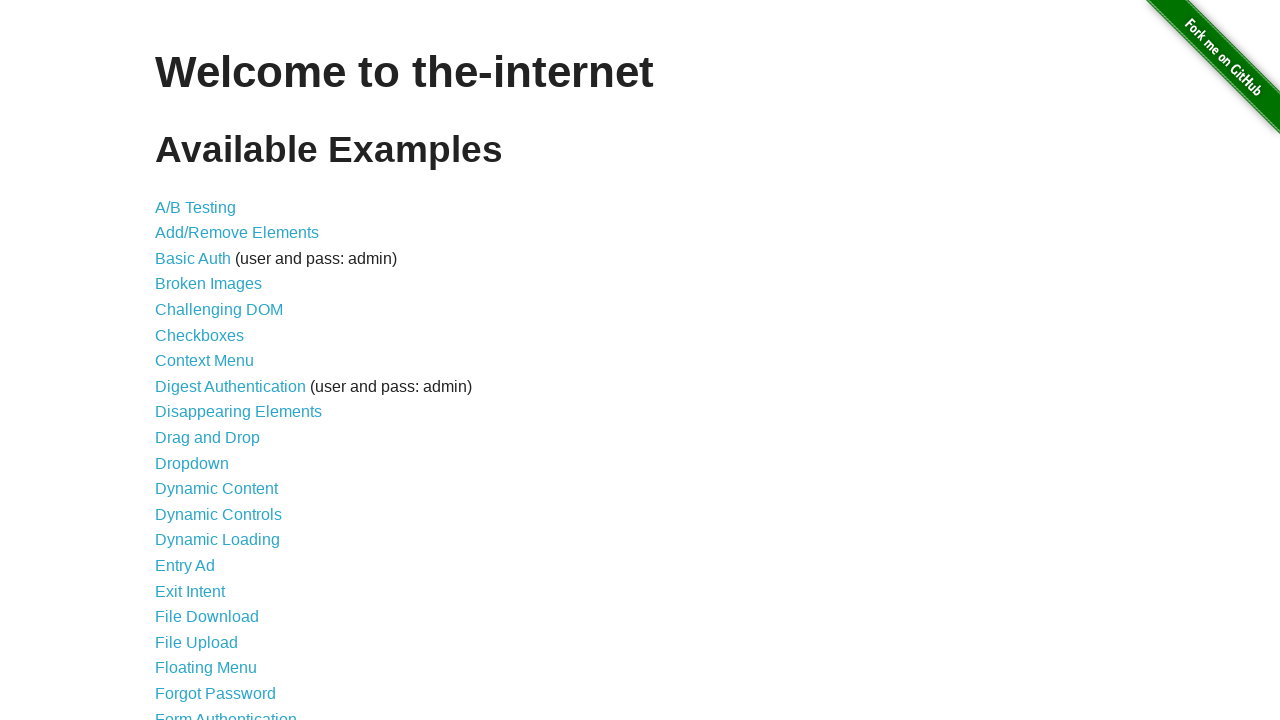

Waited for all navigation links to be visible
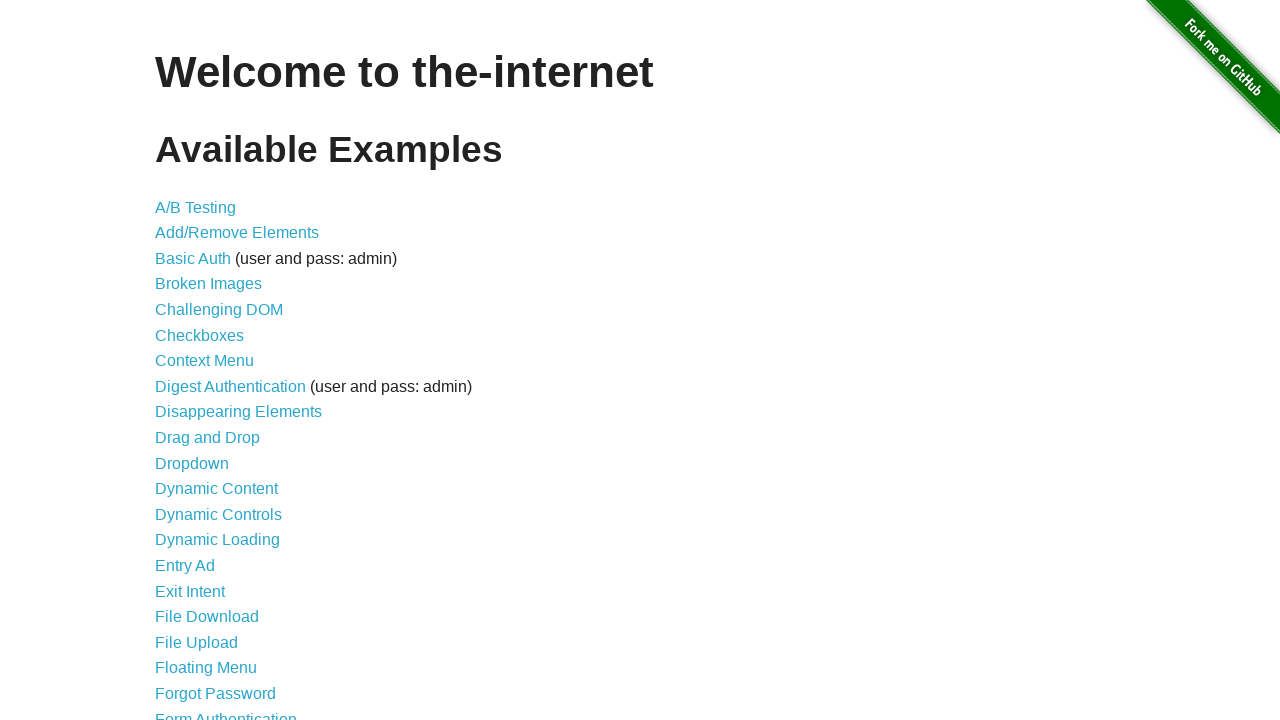

Clicked the A/B Testing link at (196, 207) on a:text('A/B Testing')
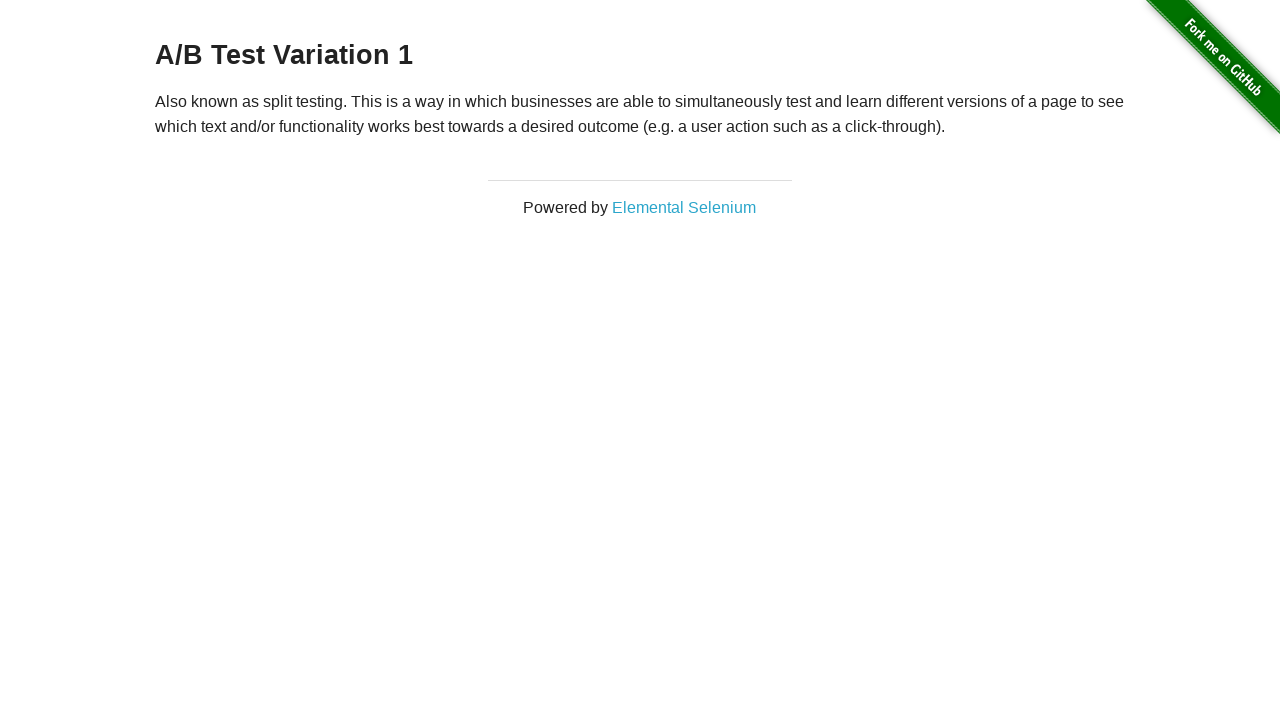

Waited for h3 heading to be visible on A/B Testing page
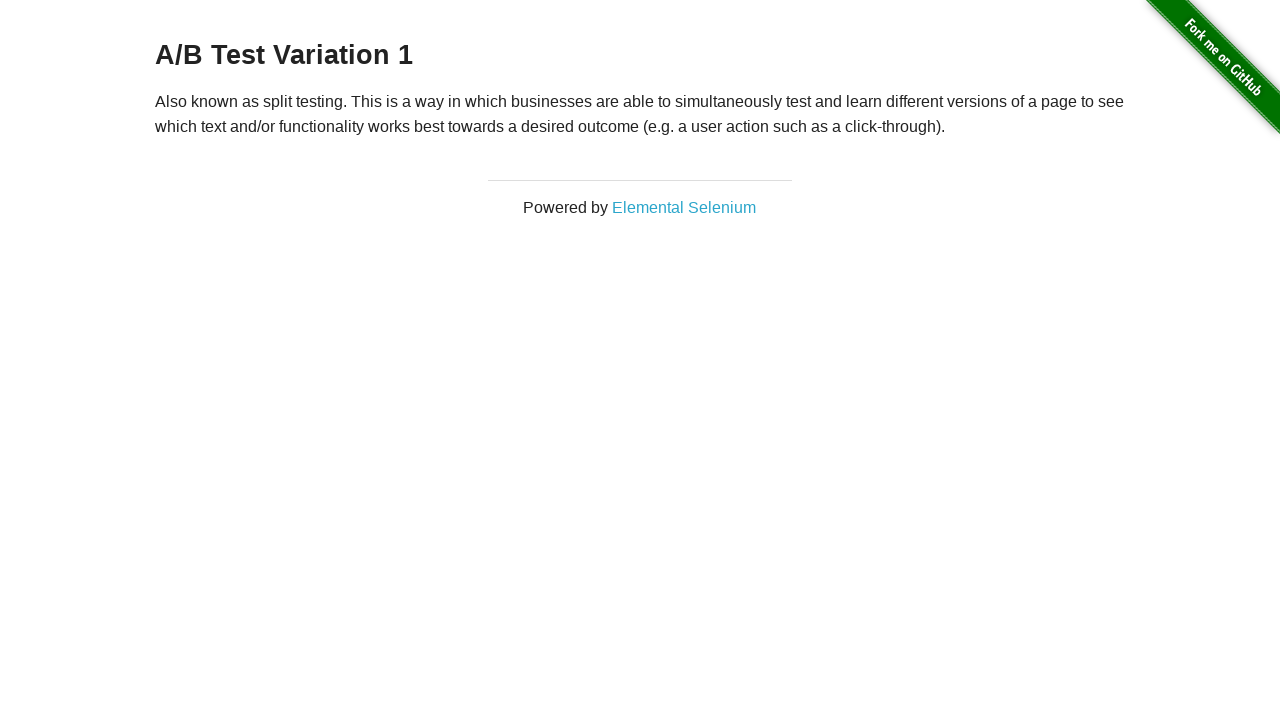

Verified navigation to correct page - URL is http://the-internet.herokuapp.com/abtest
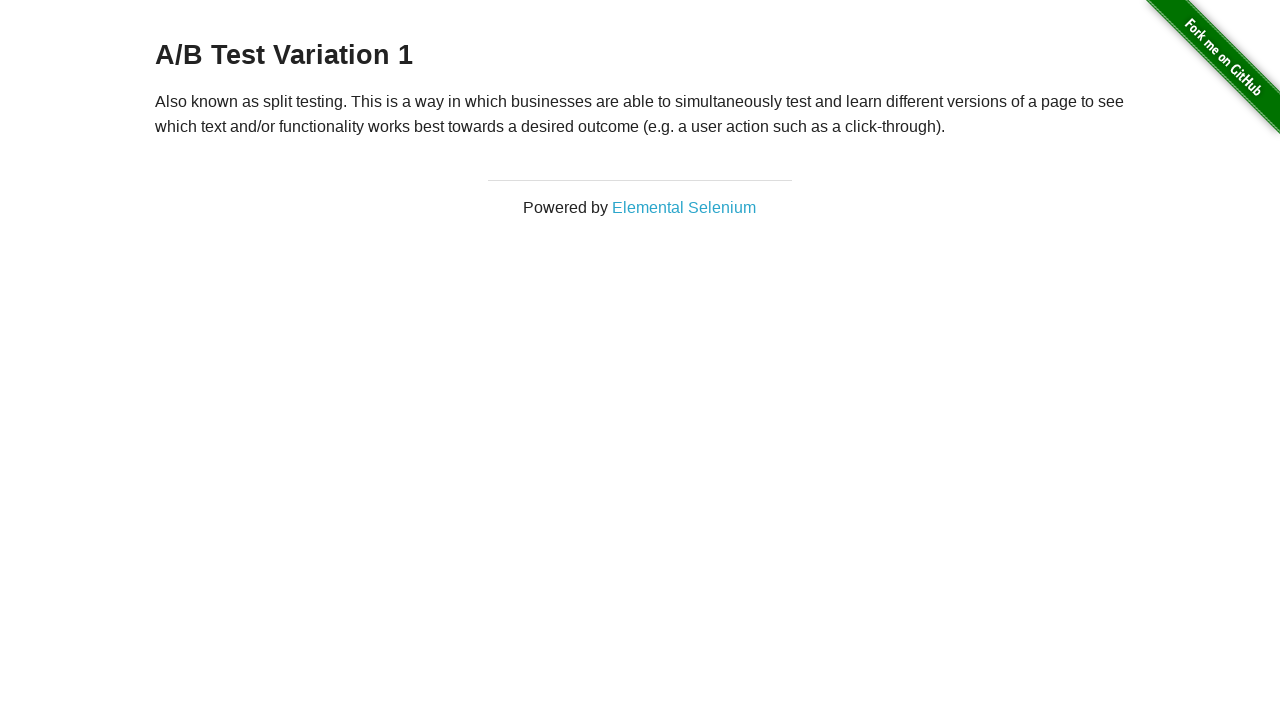

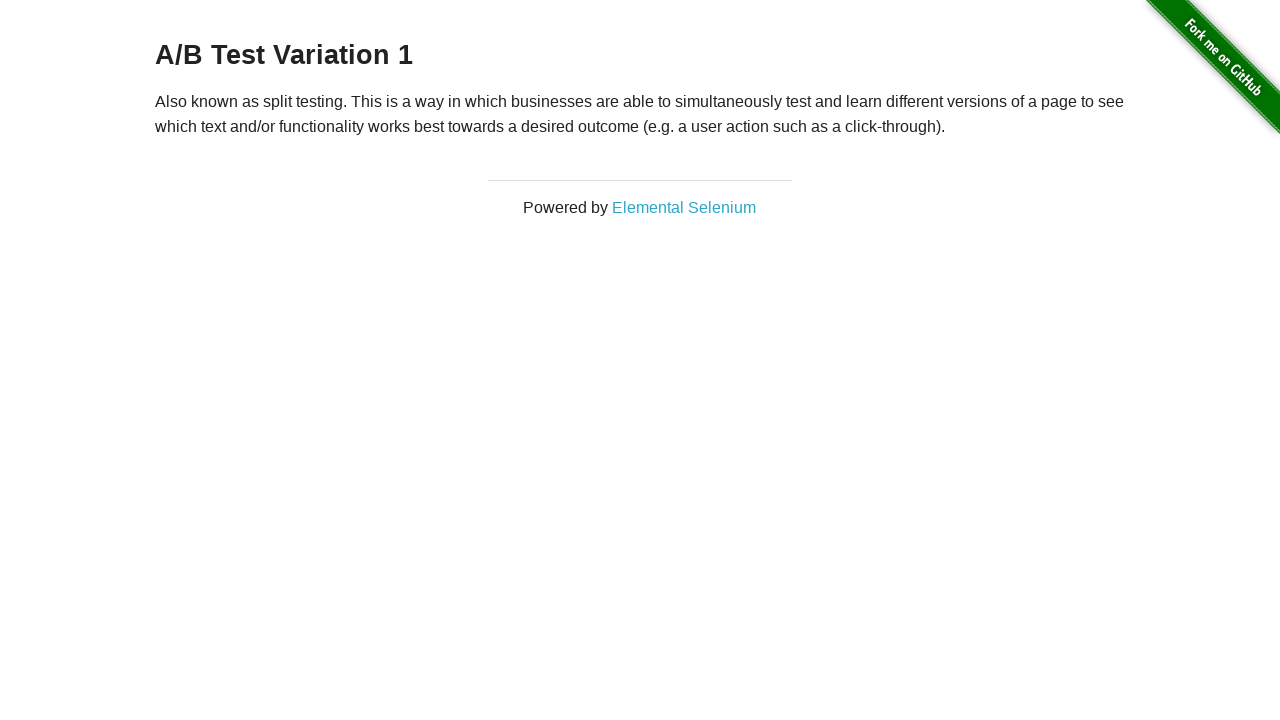